Tests AJAX functionality by clicking a button that triggers an asynchronous request and waiting for the response to appear

Starting URL: http://uitestingplayground.com/ajax

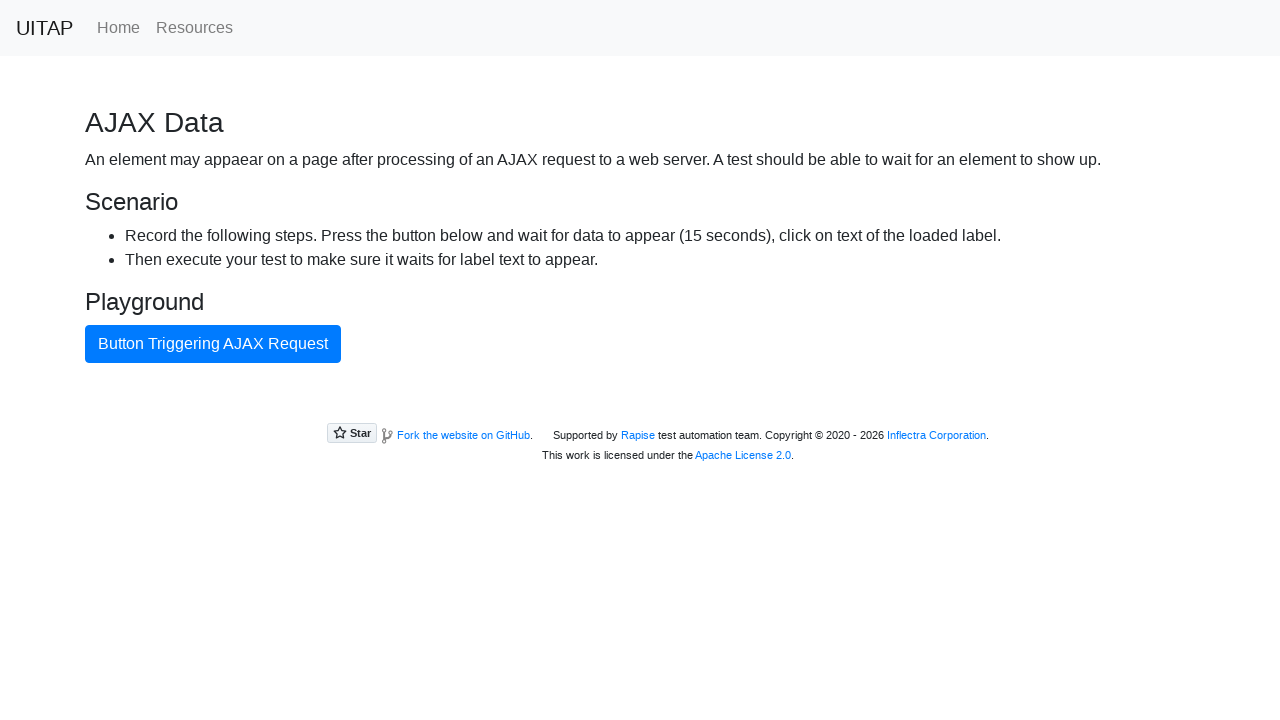

Clicked AJAX button to trigger asynchronous request at (213, 344) on #ajaxButton
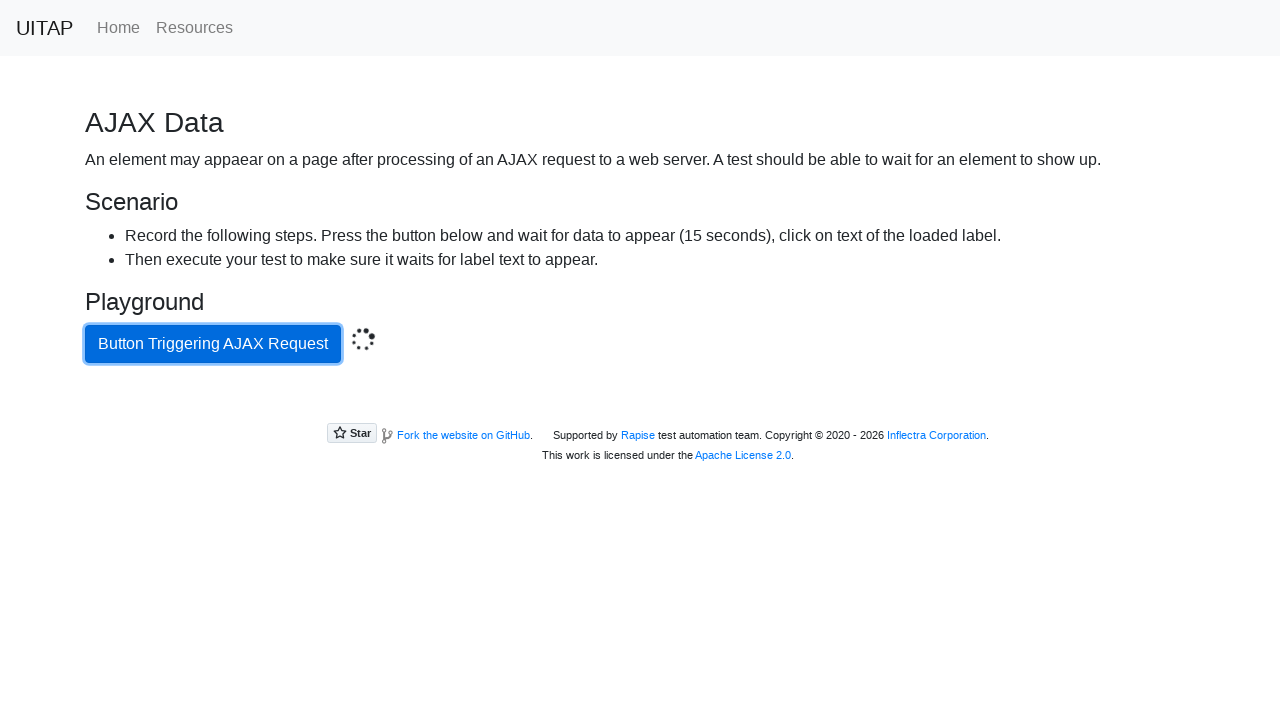

AJAX response appeared in content element
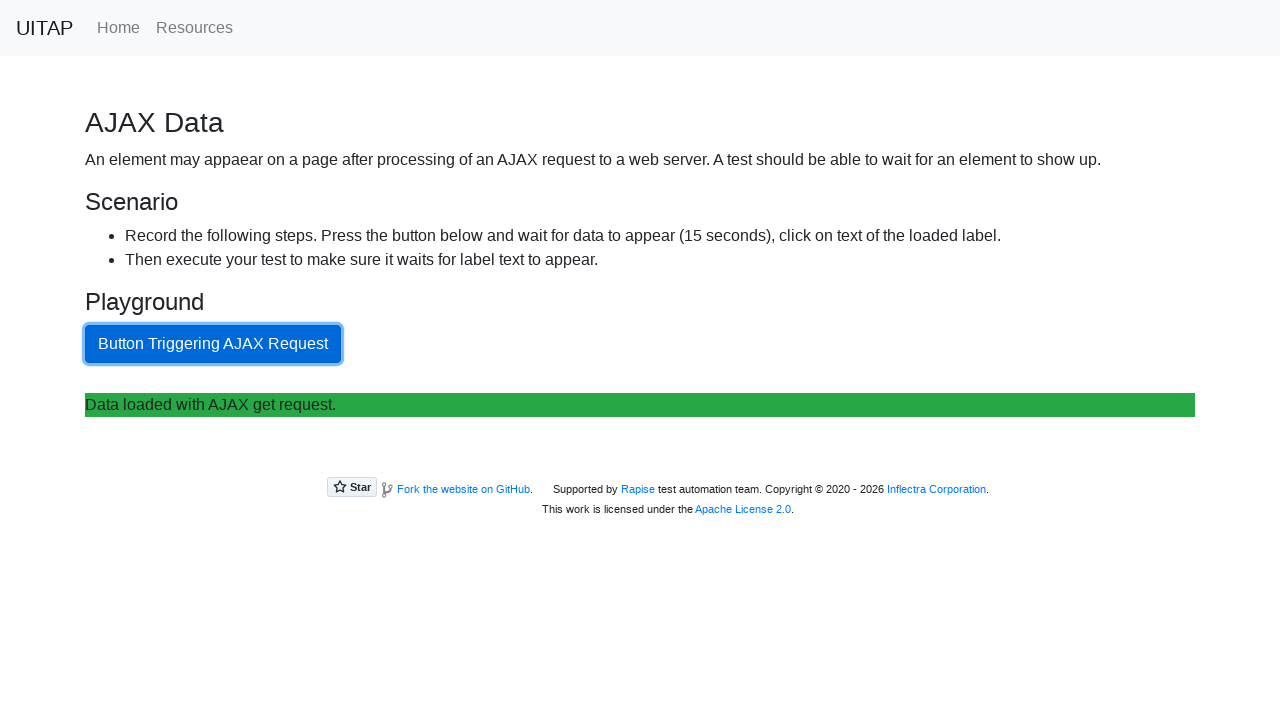

Retrieved AJAX response text: Data loaded with AJAX get request.
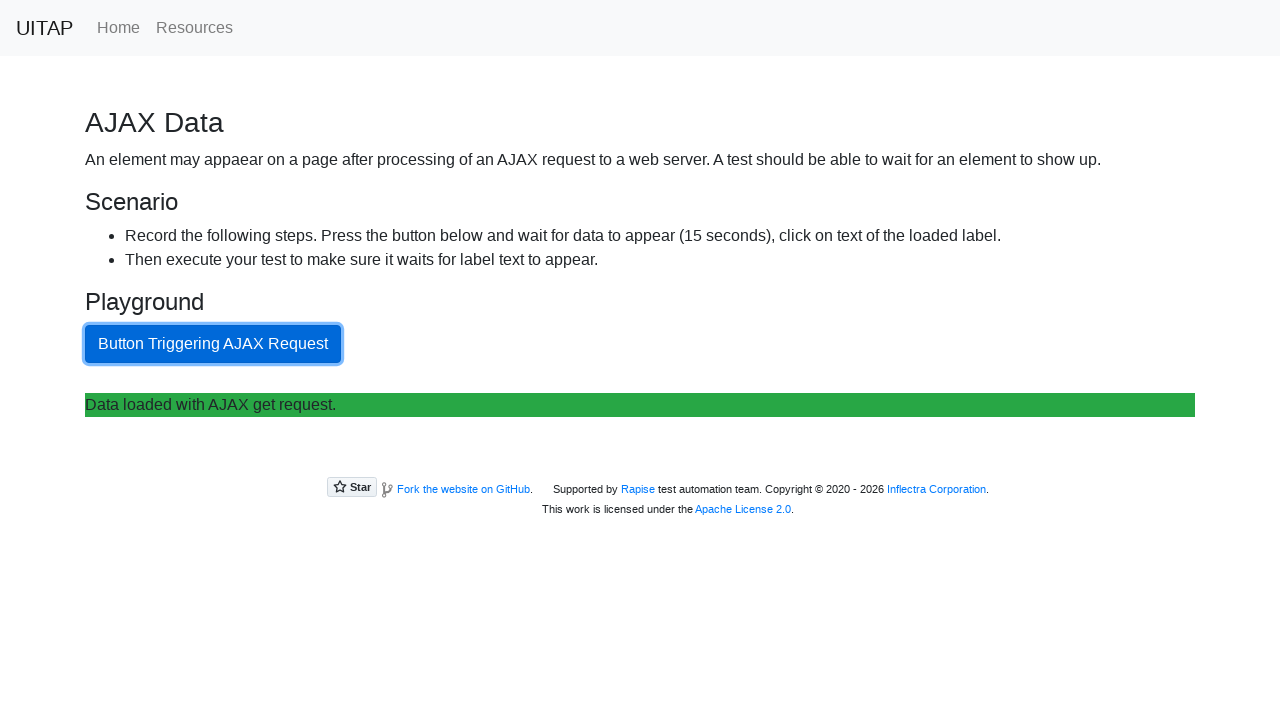

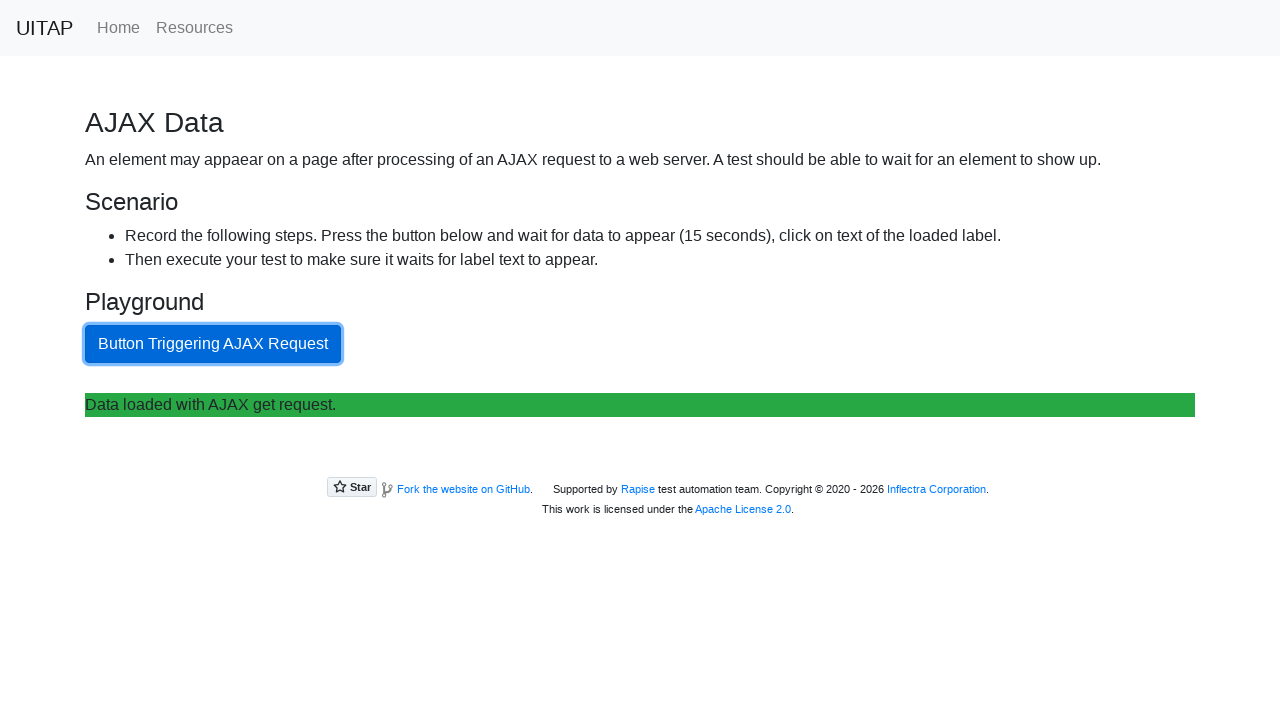